Tests the navigation flow from homepage to login page and back using the Home button in the menu

Starting URL: https://katalon-demo-cura.herokuapp.com/

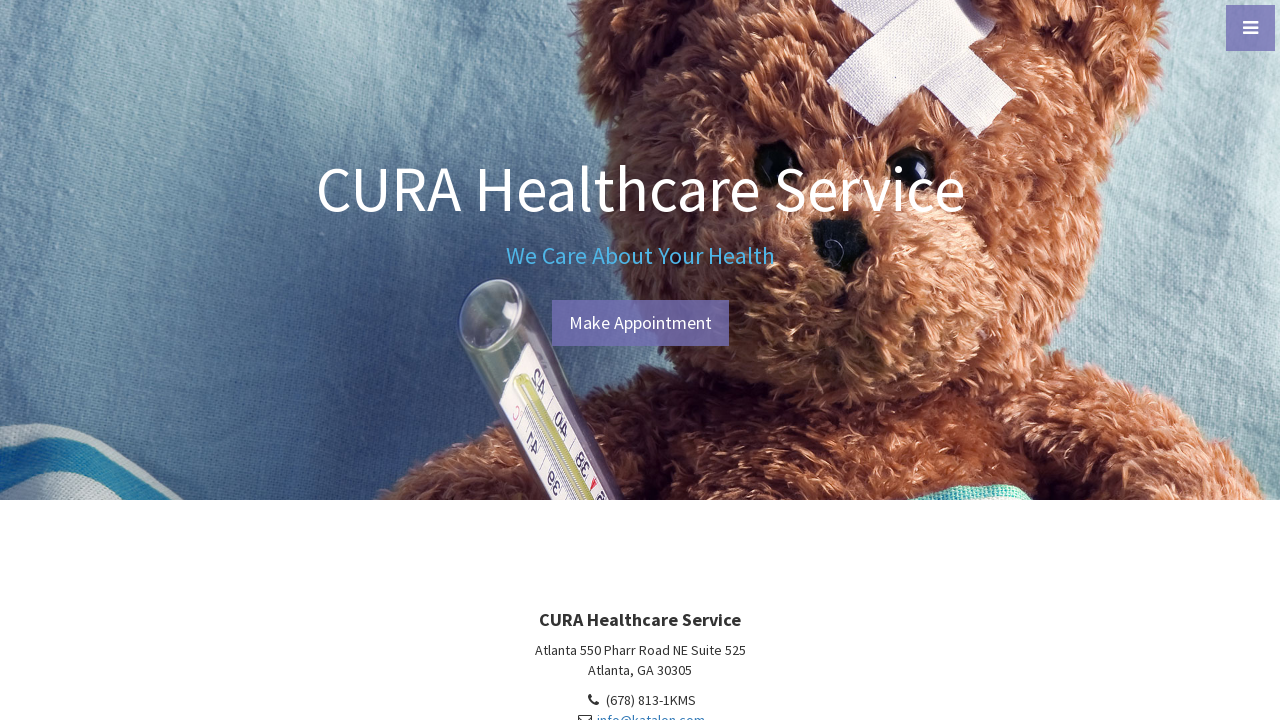

Clicked Make Appointment button to navigate to login page at (640, 323) on #btn-make-appointment
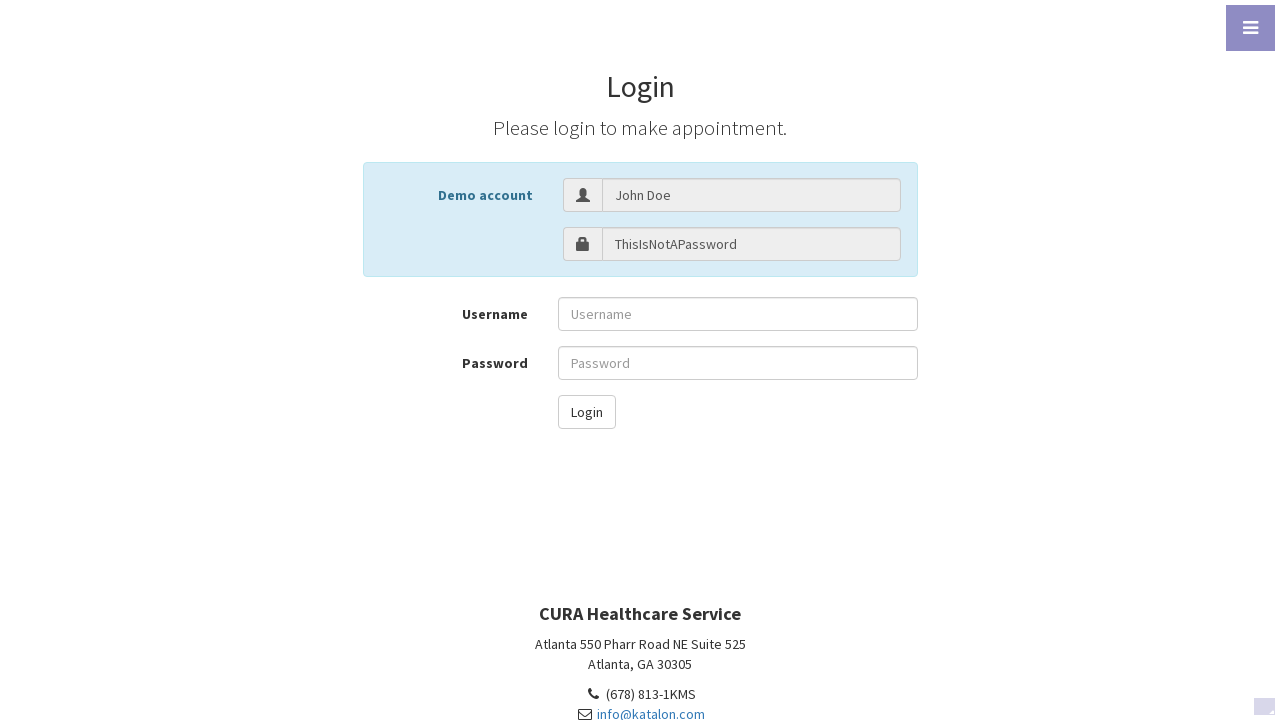

Login page loaded successfully
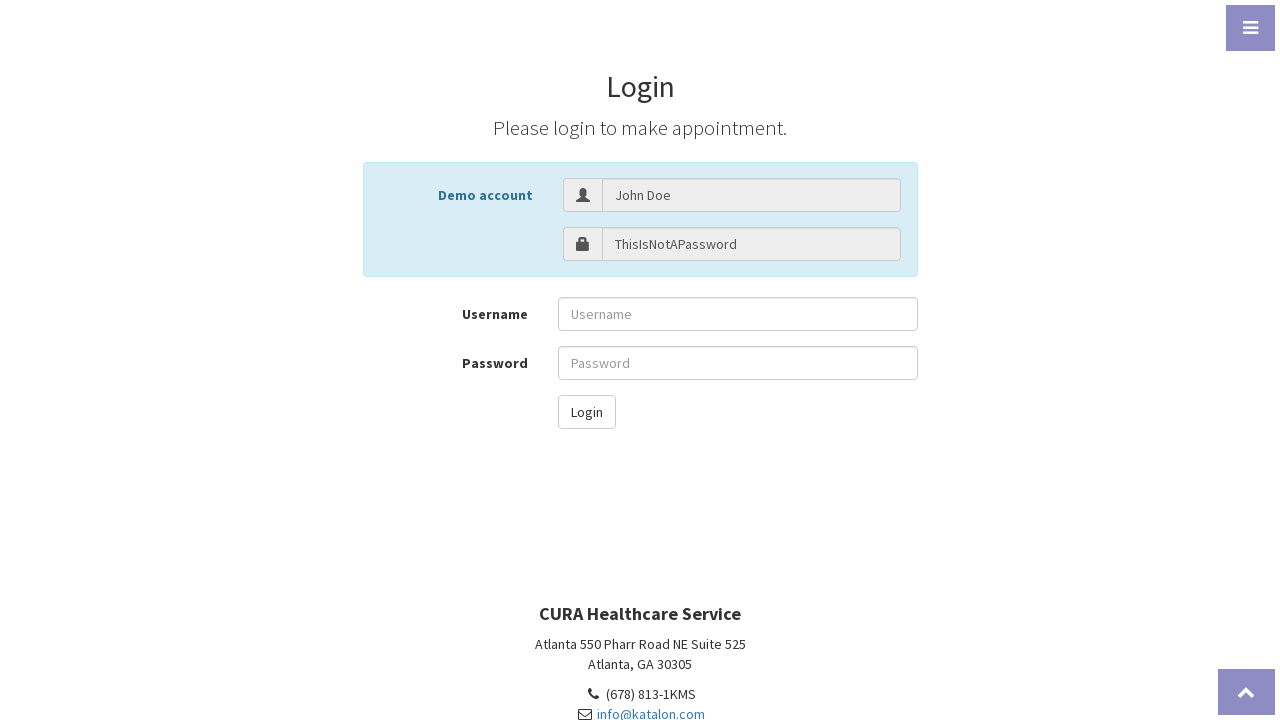

Clicked menu toggle to expand sidebar at (1250, 28) on a#menu-toggle i
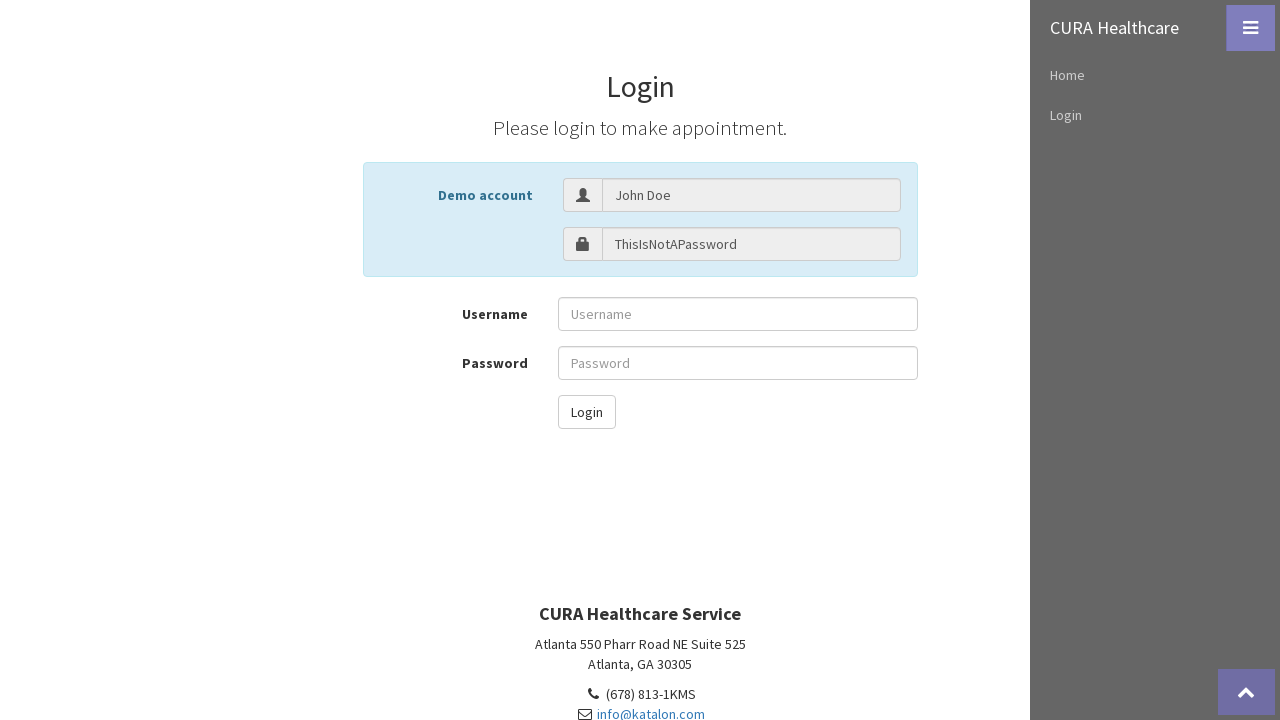

Clicked Home button in menu at (1155, 75) on text=Home
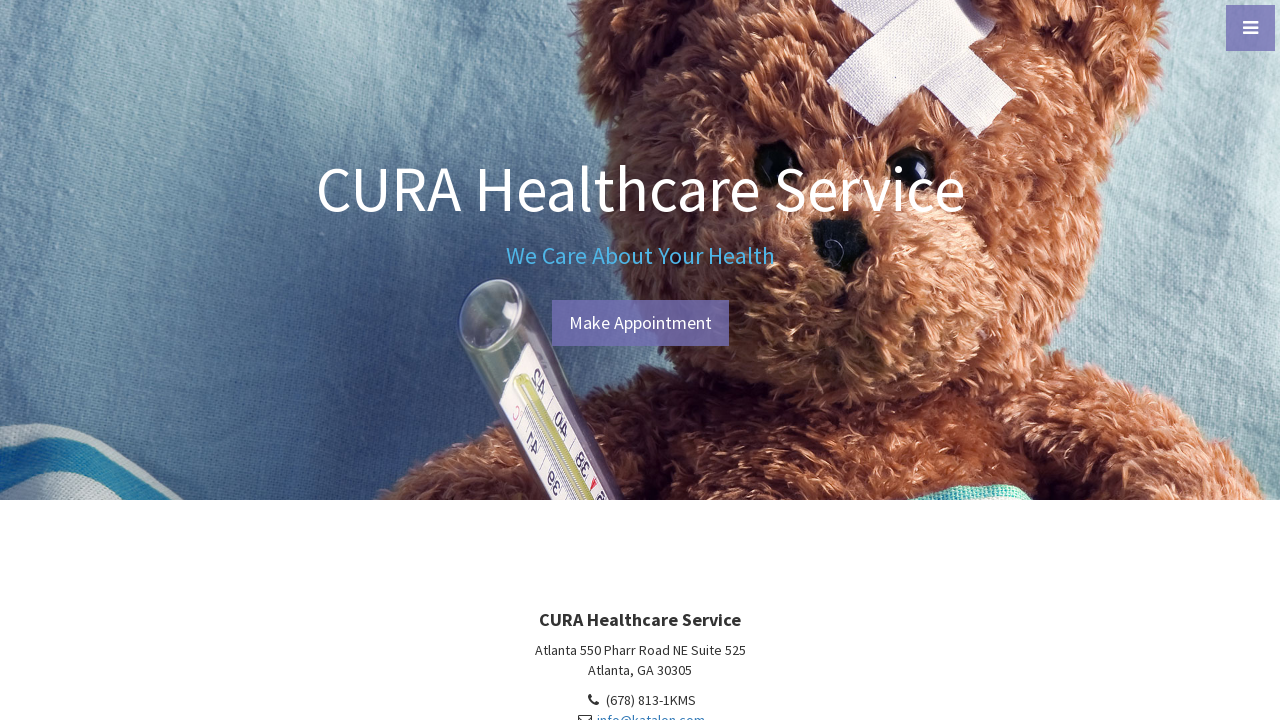

Navigation back to homepage verified
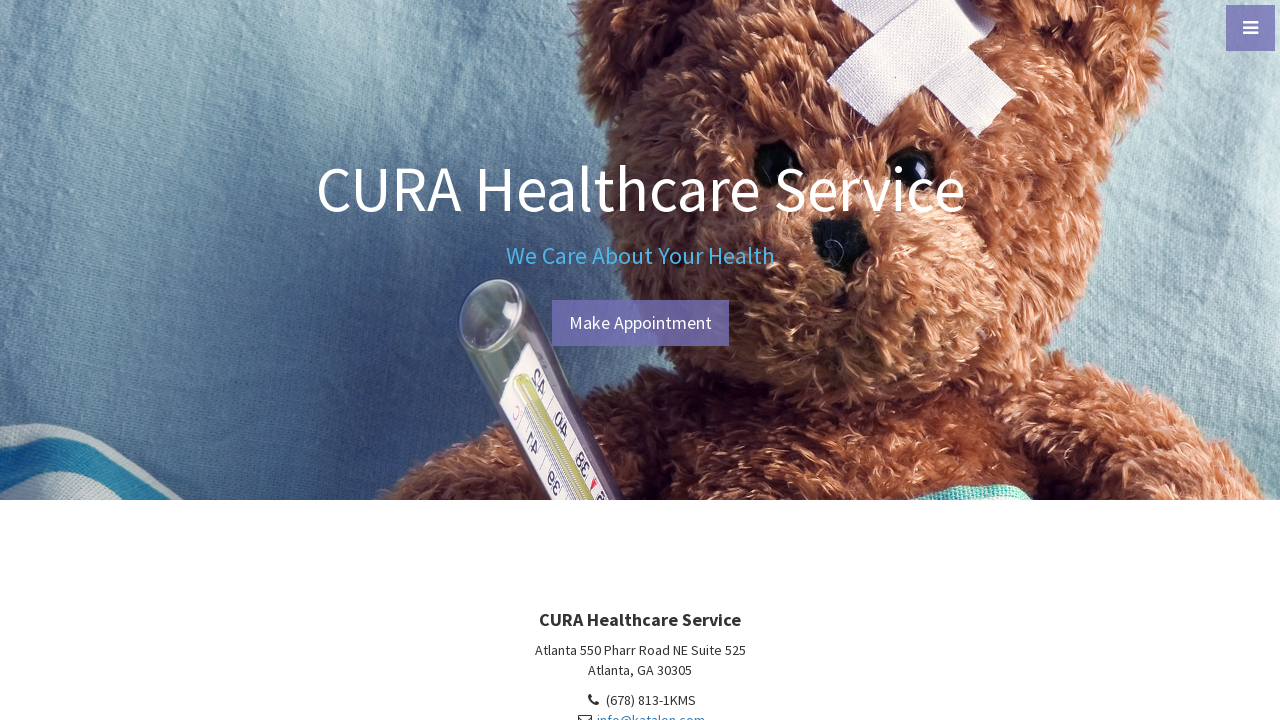

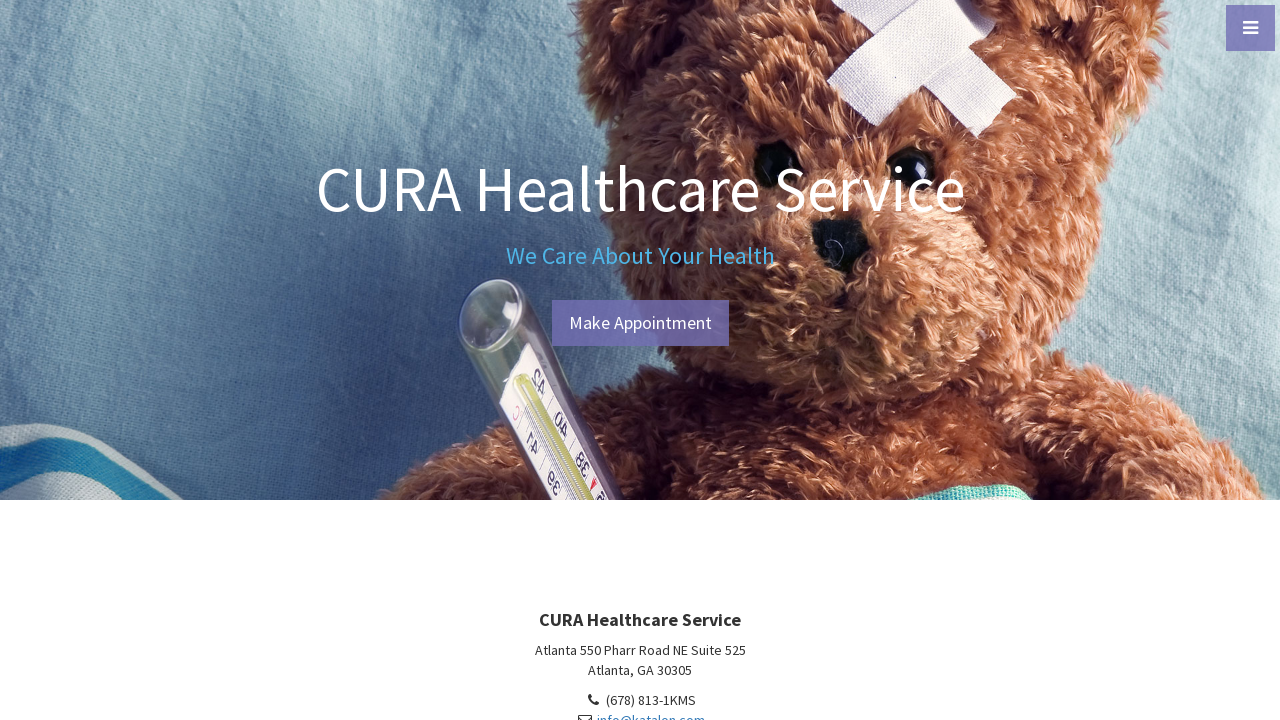